Tests drag and drop functionality by dragging element A onto element B and verifying the order changes

Starting URL: https://the-internet.herokuapp.com/

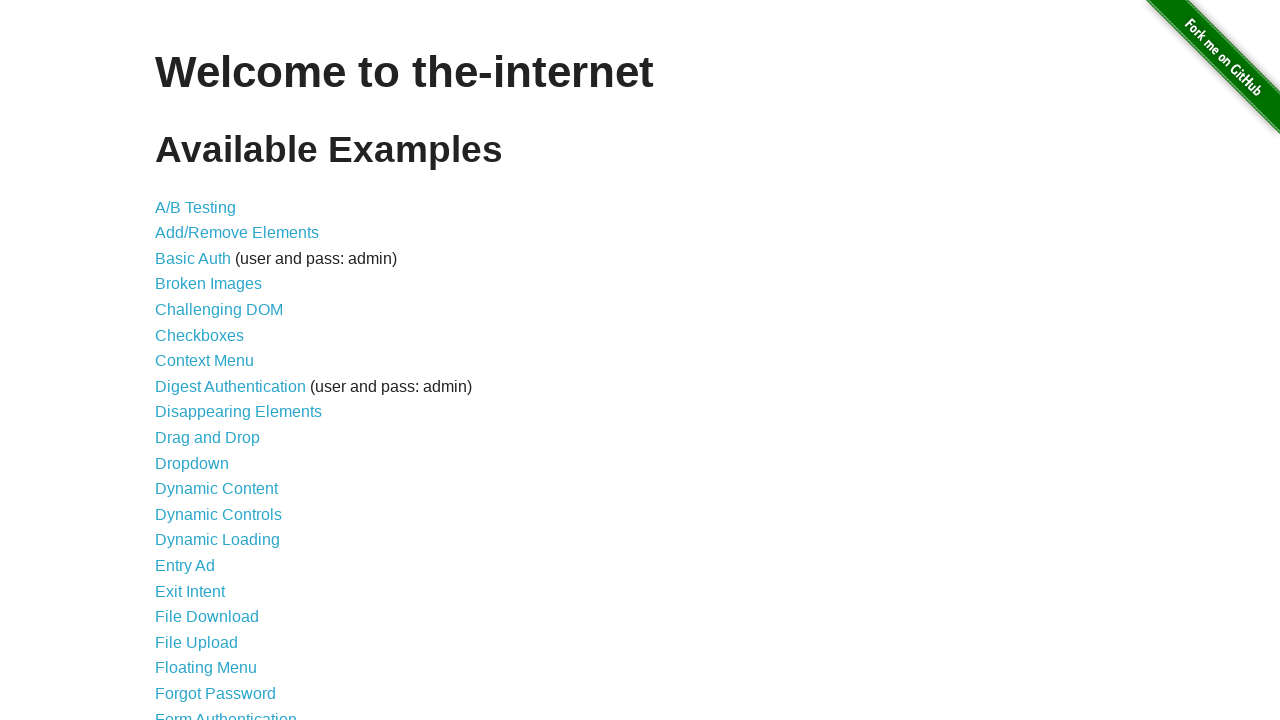

Clicked on Drag and Drop link at (208, 438) on a[href='/drag_and_drop']
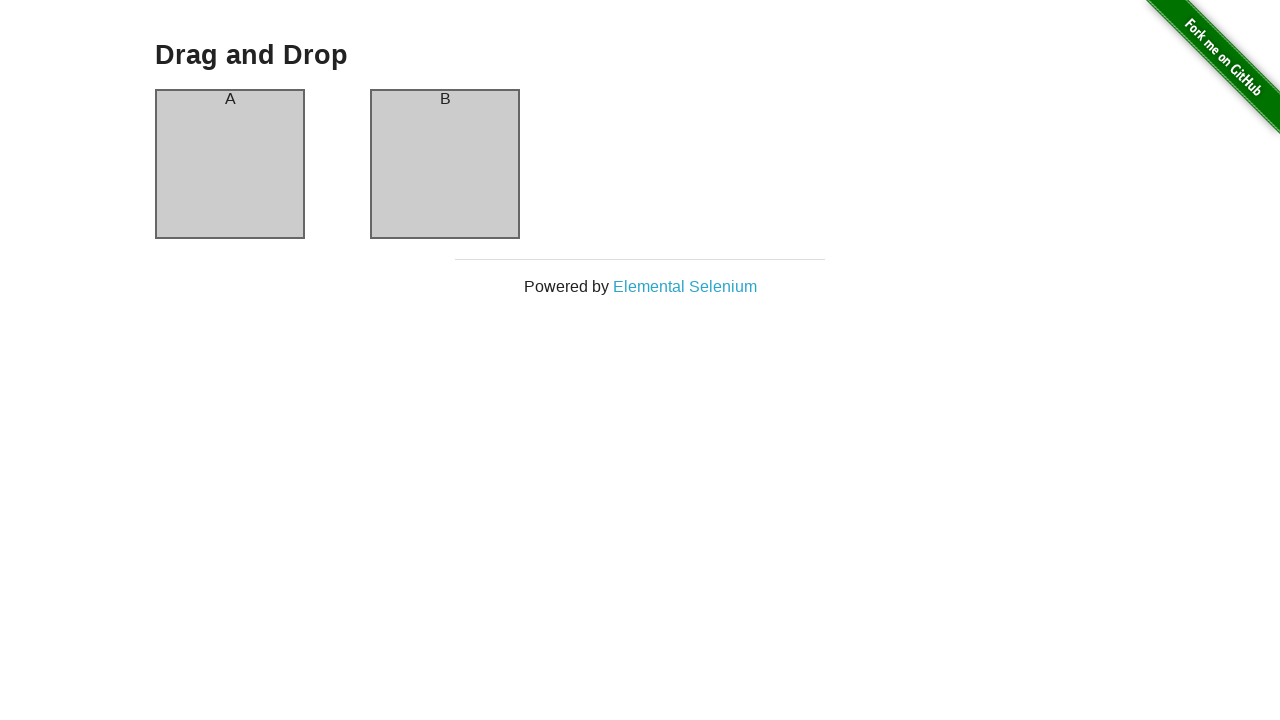

Drag and drop elements loaded
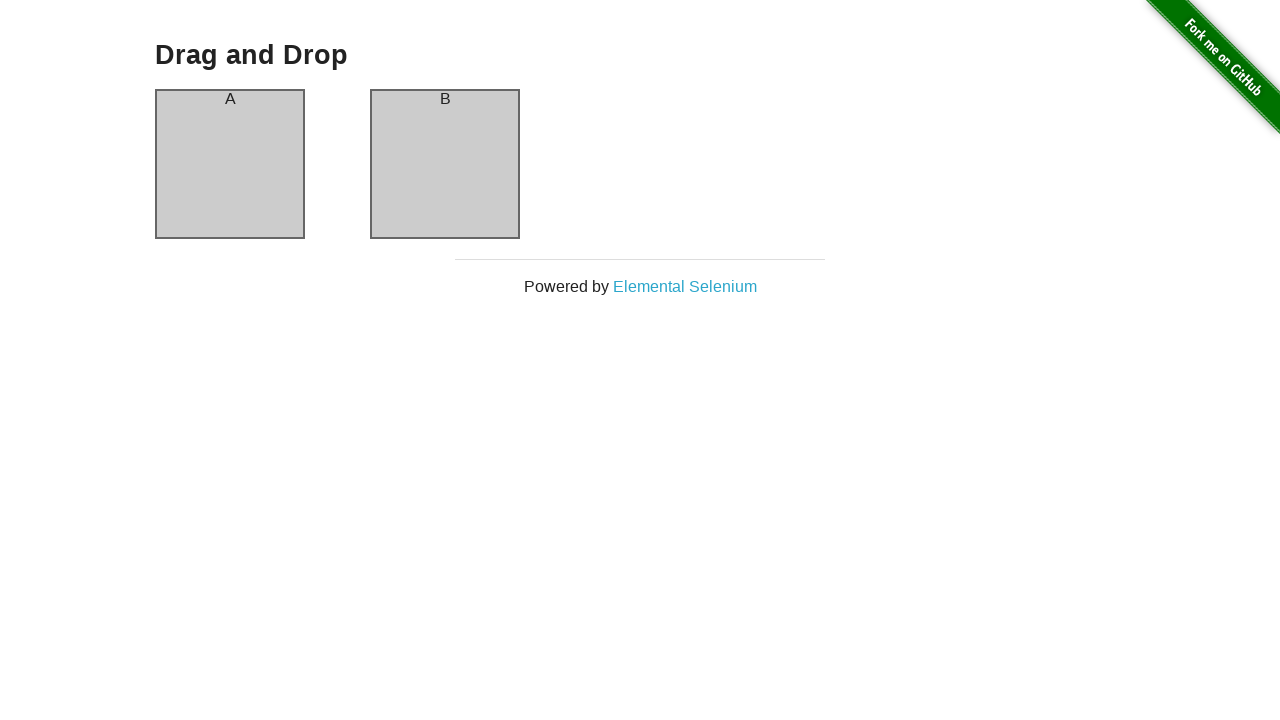

Dragged element A onto element B at (445, 164)
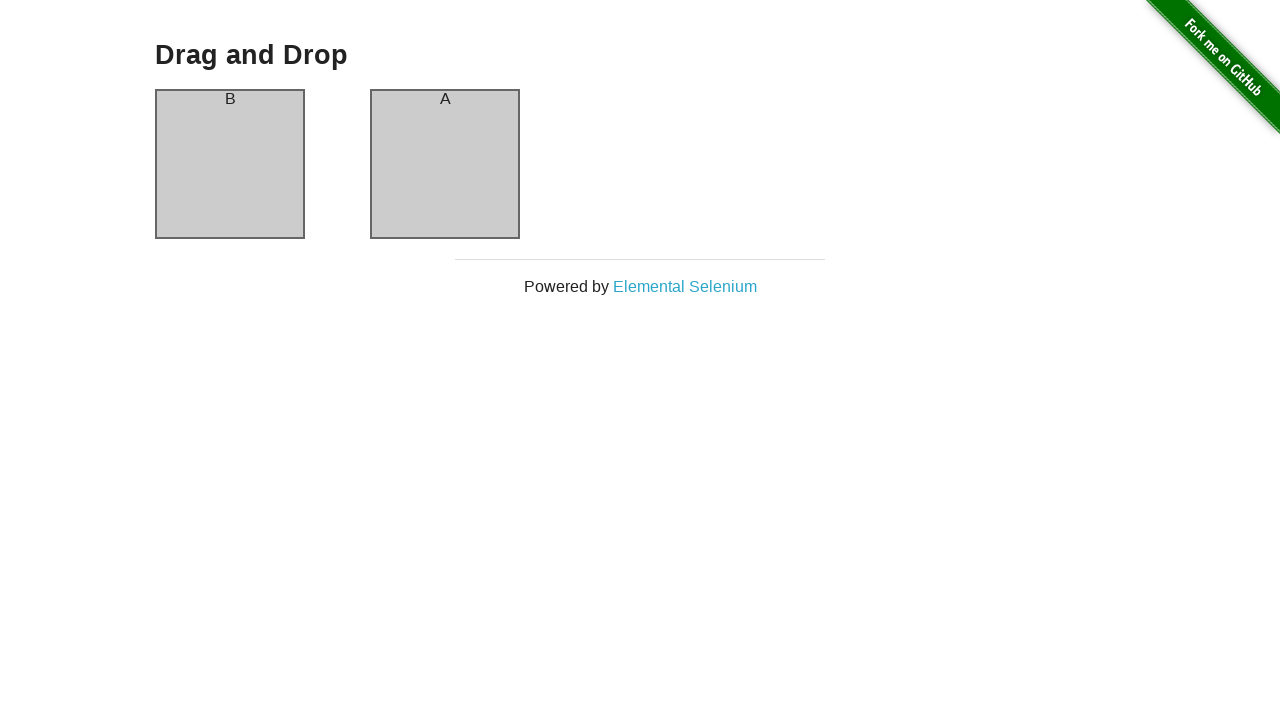

Verified element A header now shows 'B' - drag and drop successful
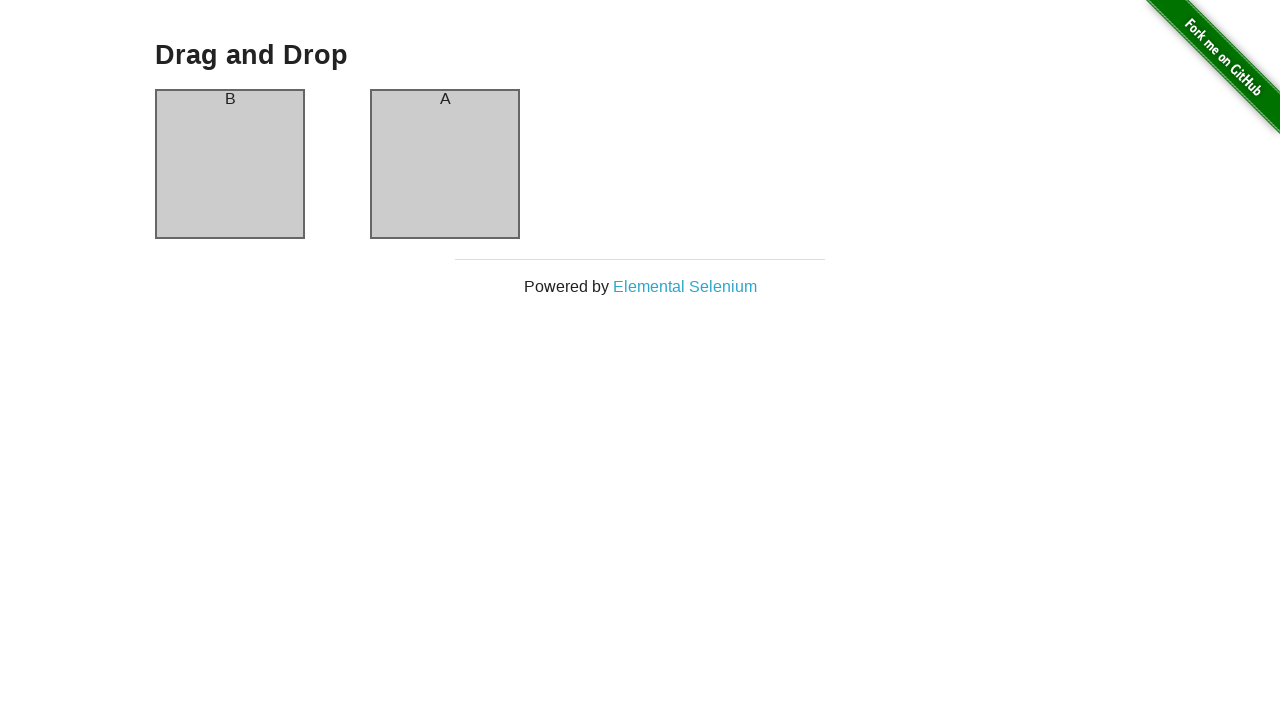

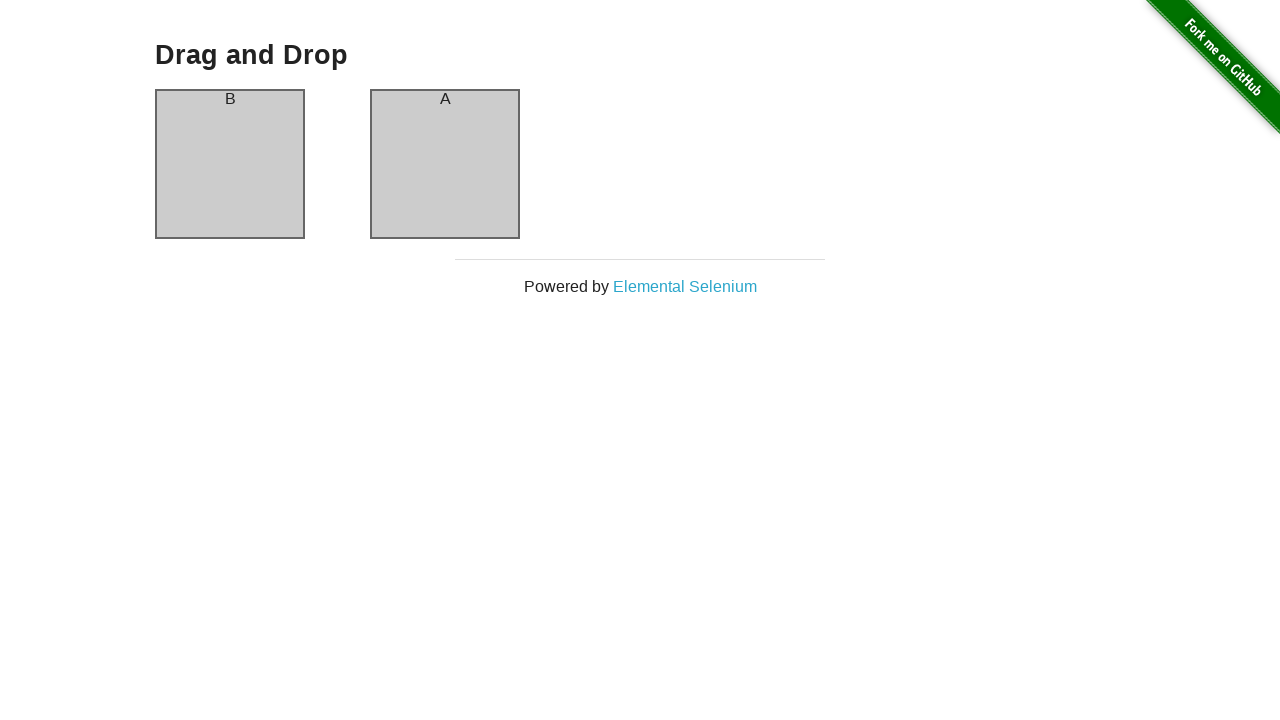